Tests various checkbox interactions including basic checkboxes, notification checkbox, language selection, tri-state checkbox, toggle switch, disabled verification, and multiple selection dropdown

Starting URL: https://www.leafground.com/checkbox.xhtml

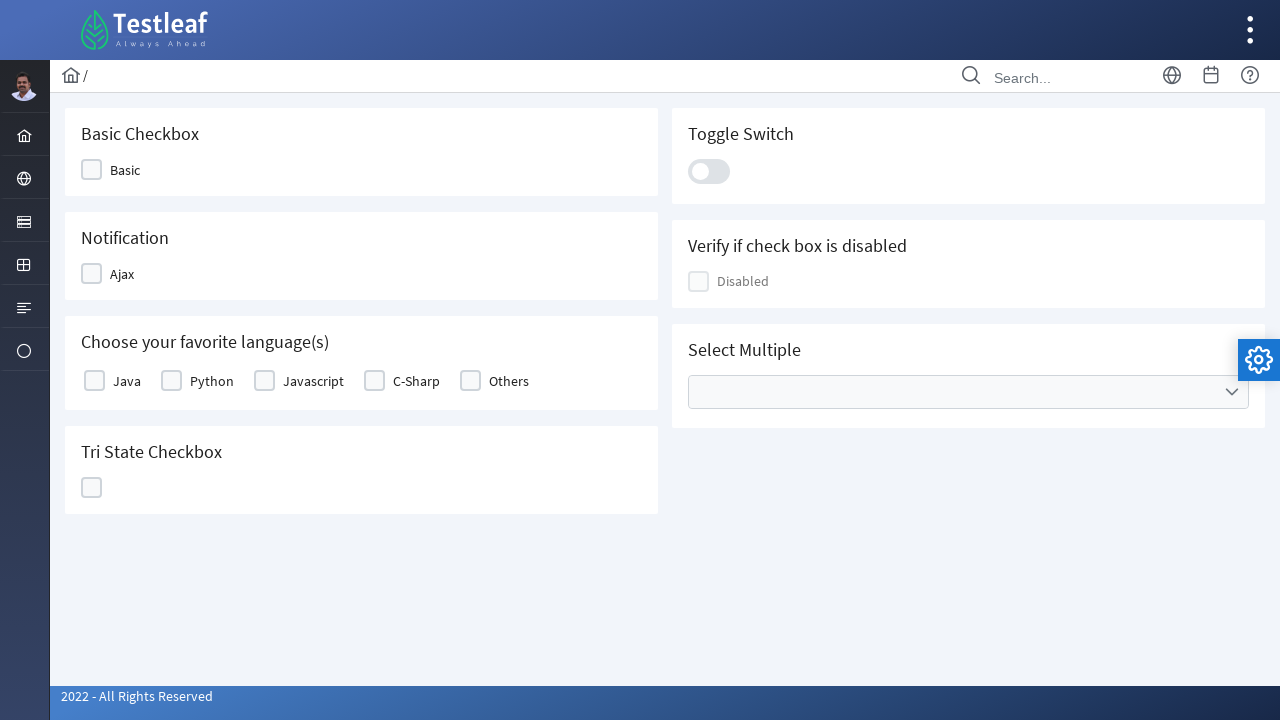

Clicked basic checkbox to select it at (92, 170) on (//span[@class='ui-chkbox-icon ui-icon ui-icon-blank ui-c'])[1]/parent::div
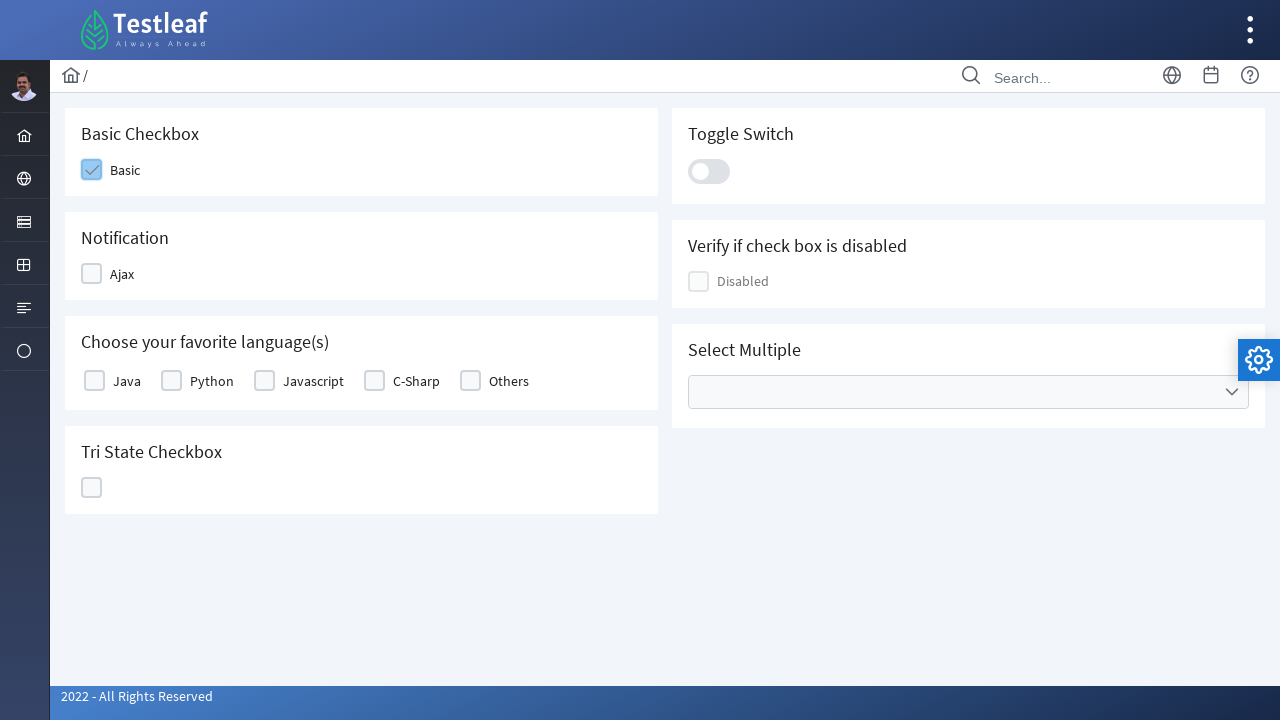

Clicked notification checkbox at (92, 274) on (//div[contains(@class,'ui-chkbox-box')])[2]
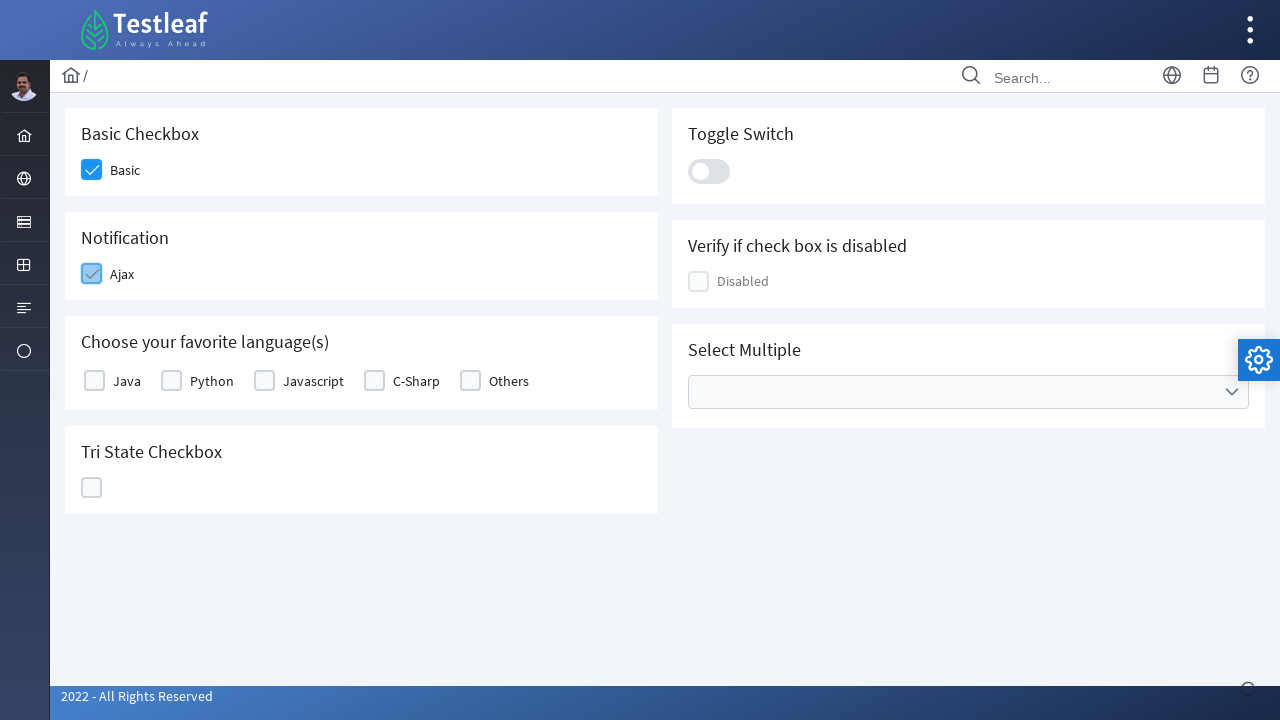

Selected first language checkbox at (94, 381) on (//div[contains(@class,'ui-chkbox-box')])[3]
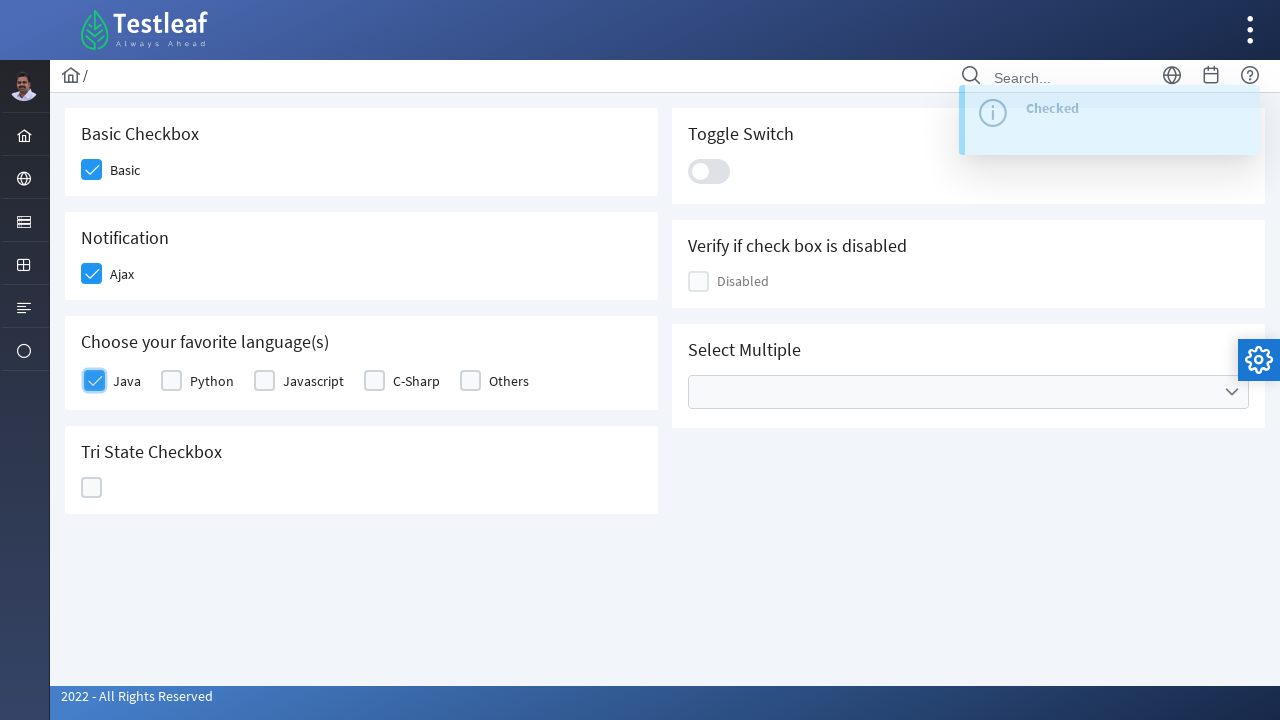

Selected second language checkbox at (172, 381) on (//div[contains(@class,'ui-chkbox-box')])[4]
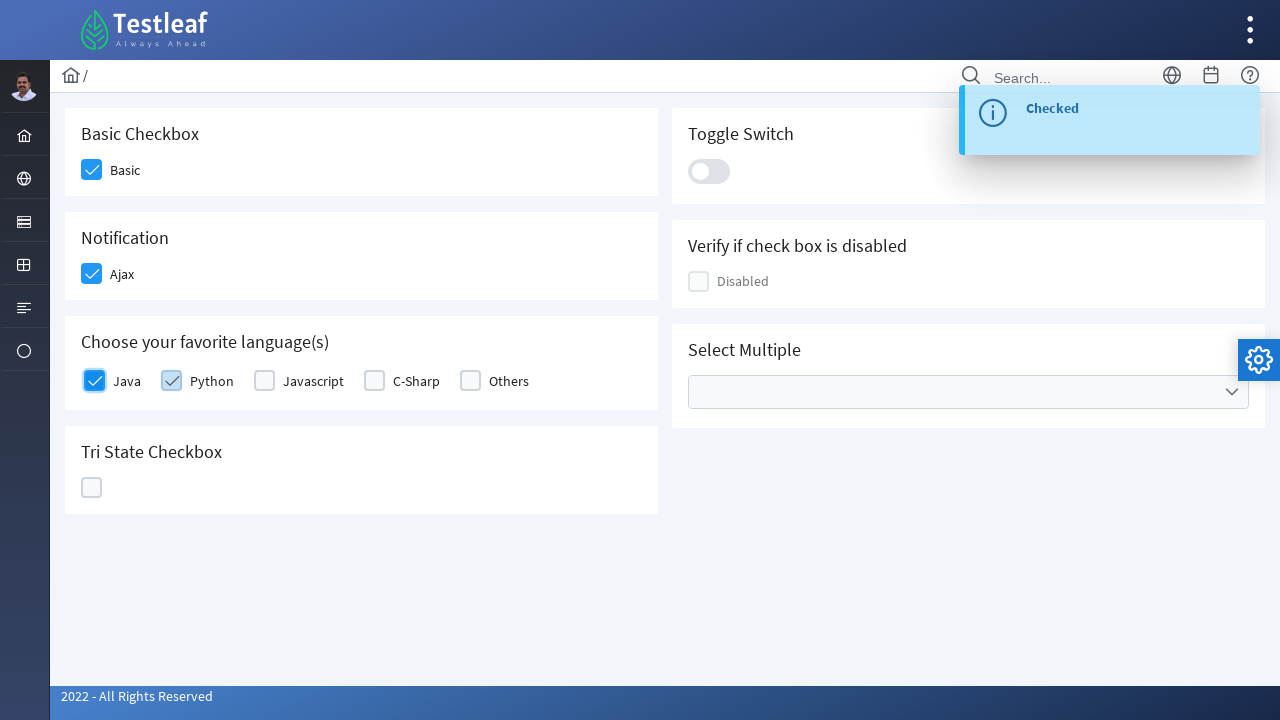

Clicked tri-state checkbox (iteration 1/3) at (92, 488) on (//div[contains(@class,'ui-chkbox-box')])[8]
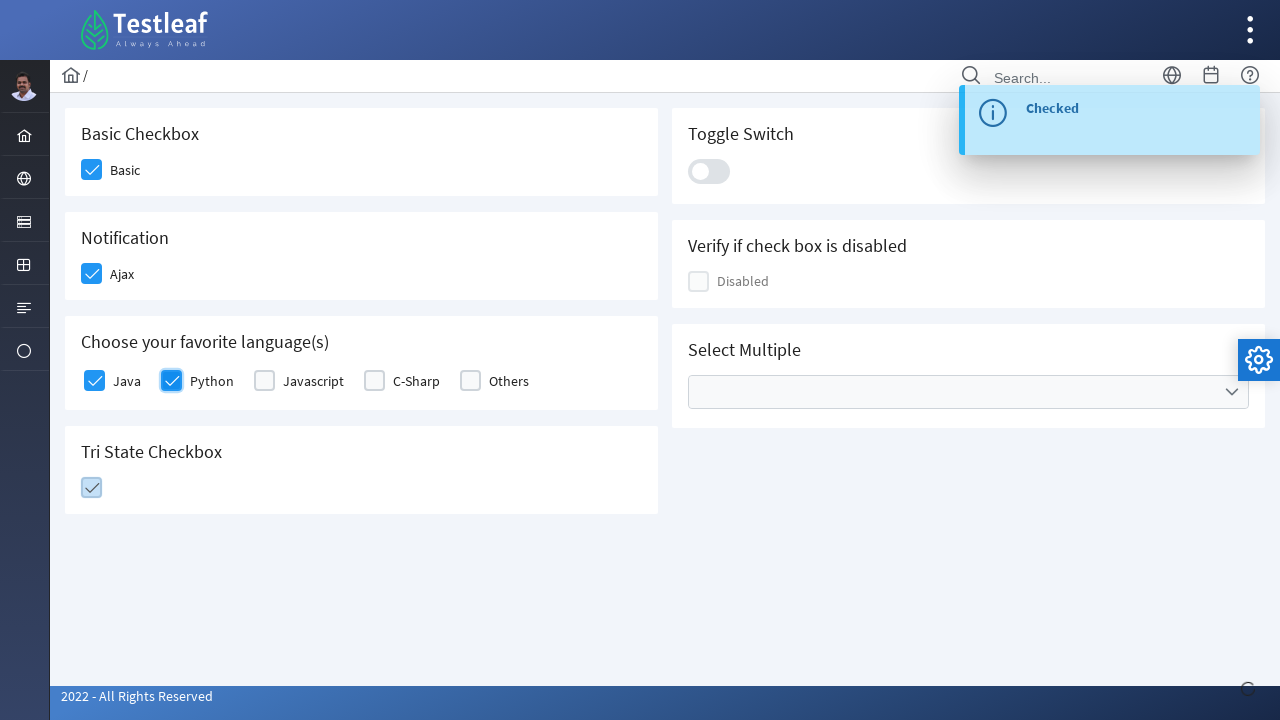

Waited 500ms for tri-state checkbox state change
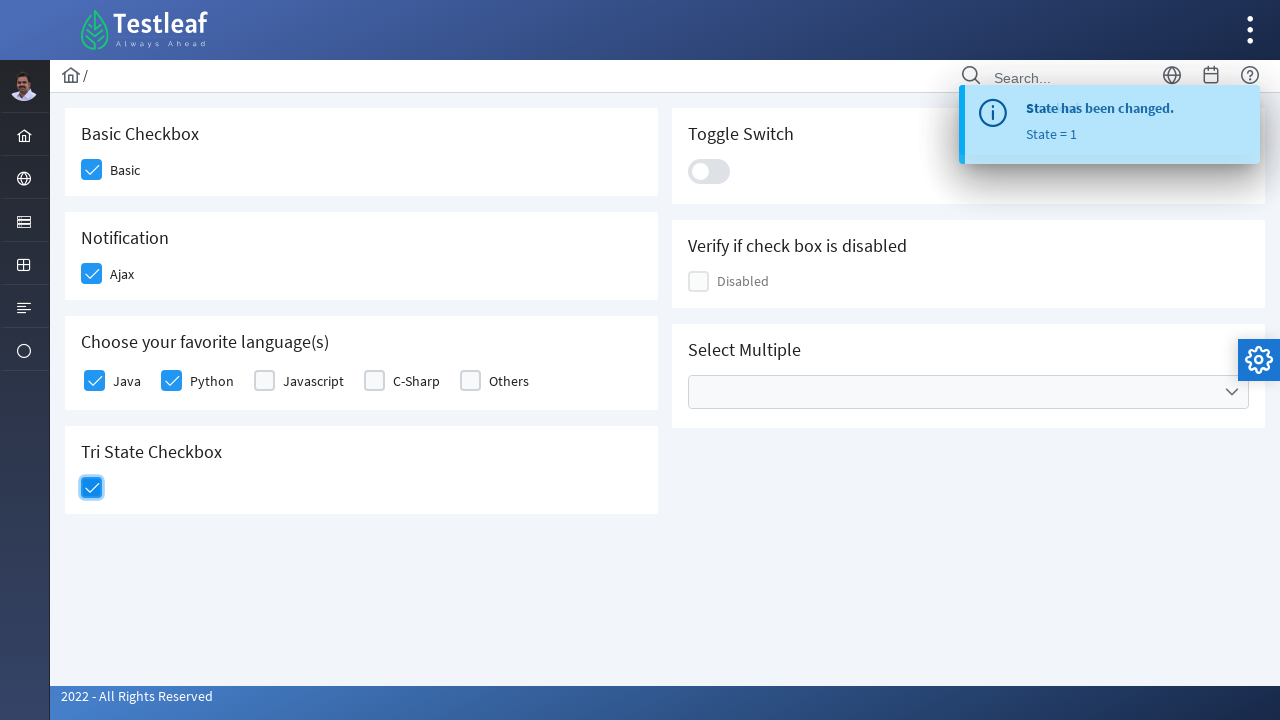

Retrieved tri-state checkbox state: State = 1
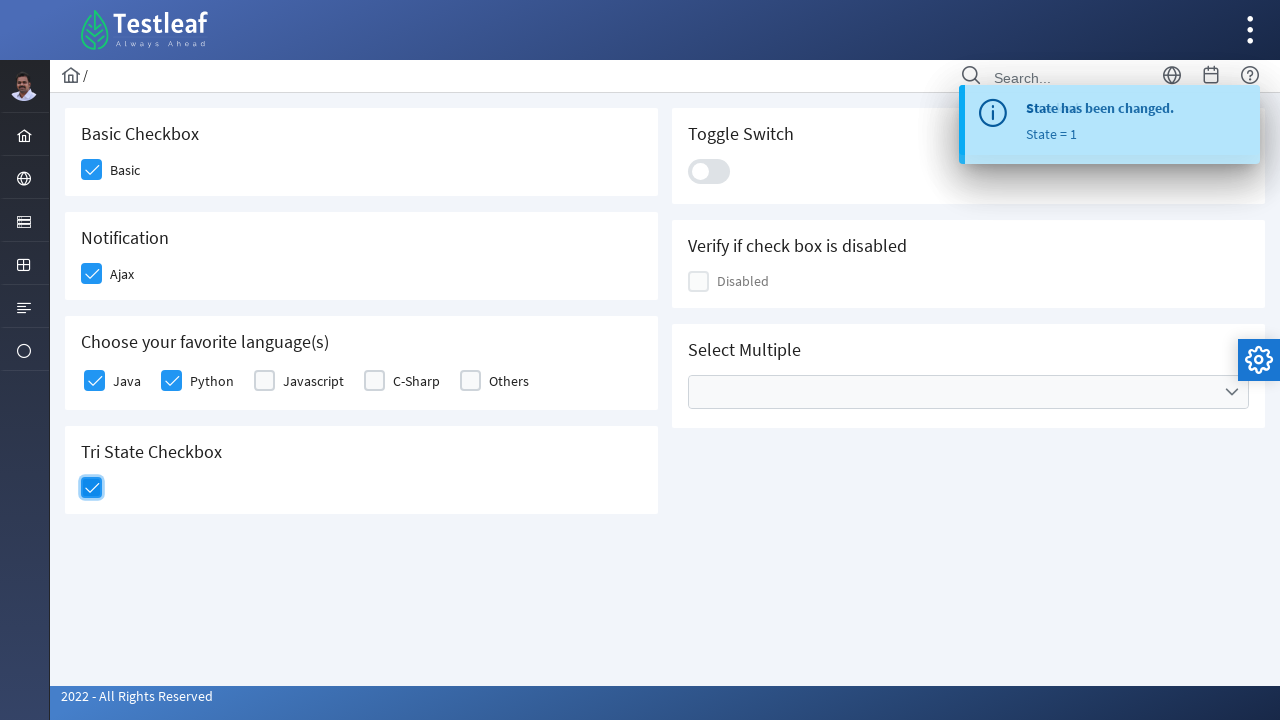

Clicked tri-state checkbox (iteration 2/3) at (92, 488) on (//div[contains(@class,'ui-chkbox-box')])[8]
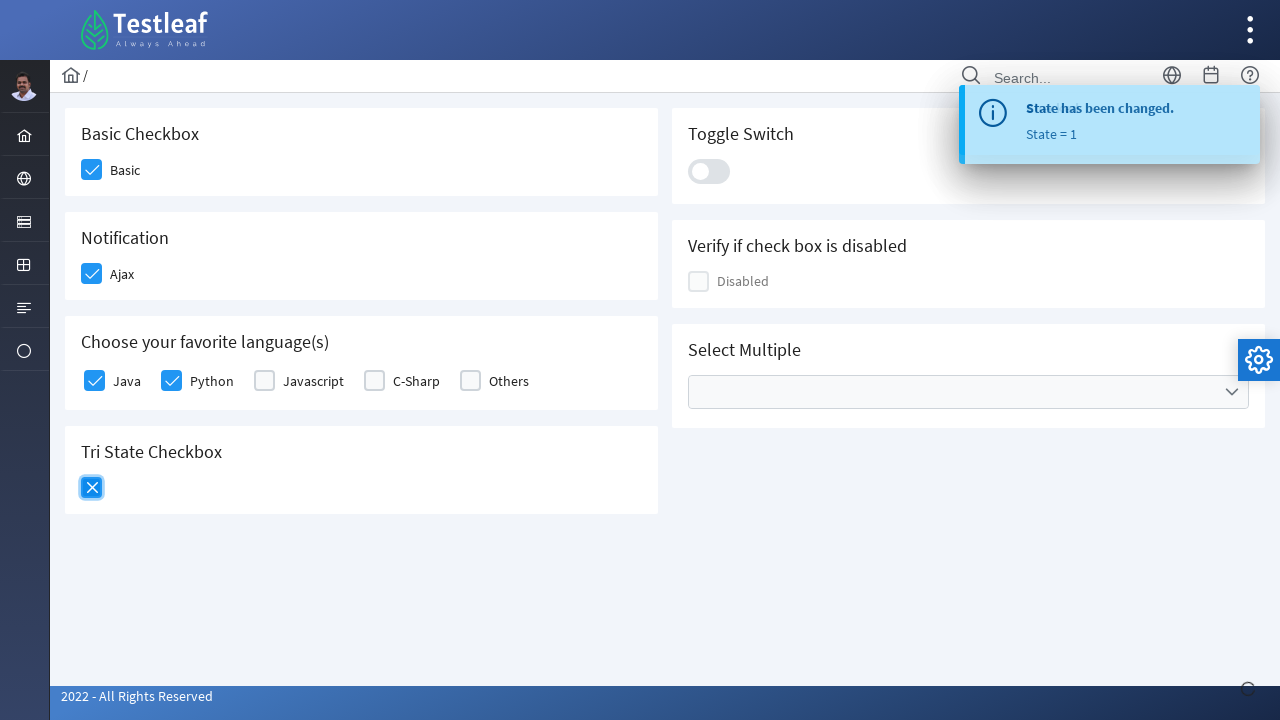

Waited 500ms for tri-state checkbox state change
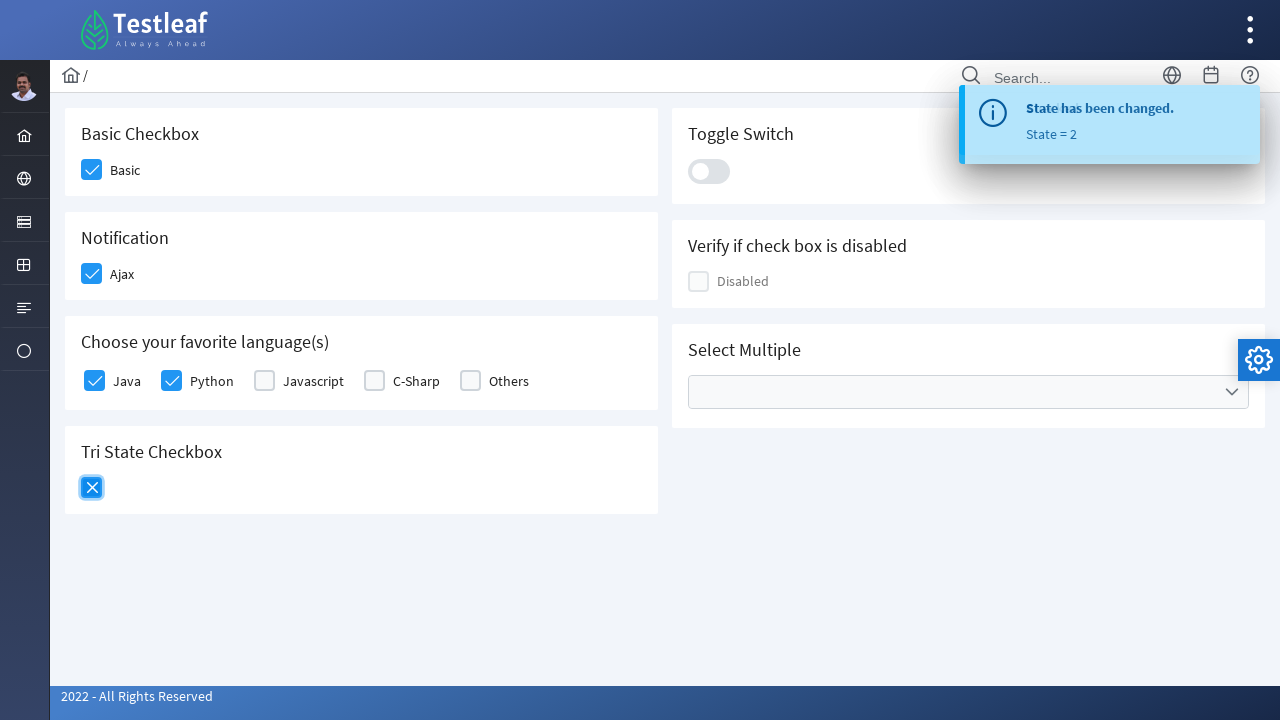

Retrieved tri-state checkbox state: State = 2
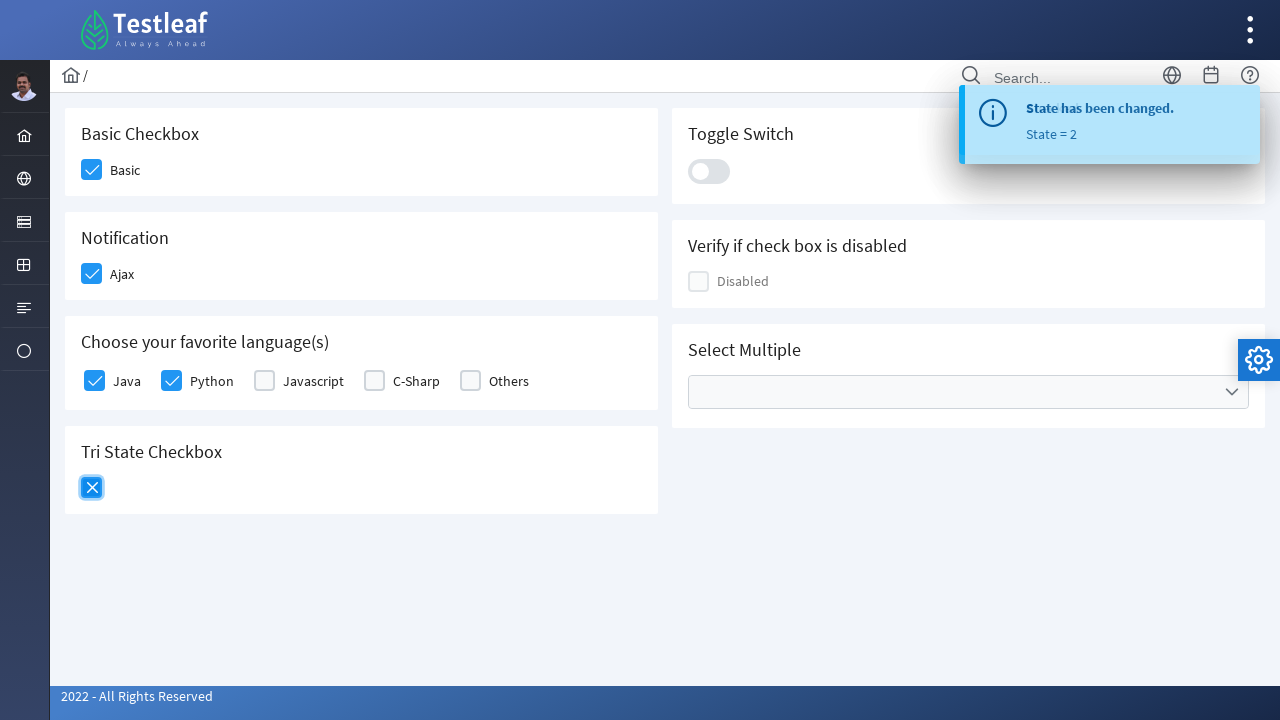

Clicked tri-state checkbox (iteration 3/3) at (92, 488) on (//div[contains(@class,'ui-chkbox-box')])[8]
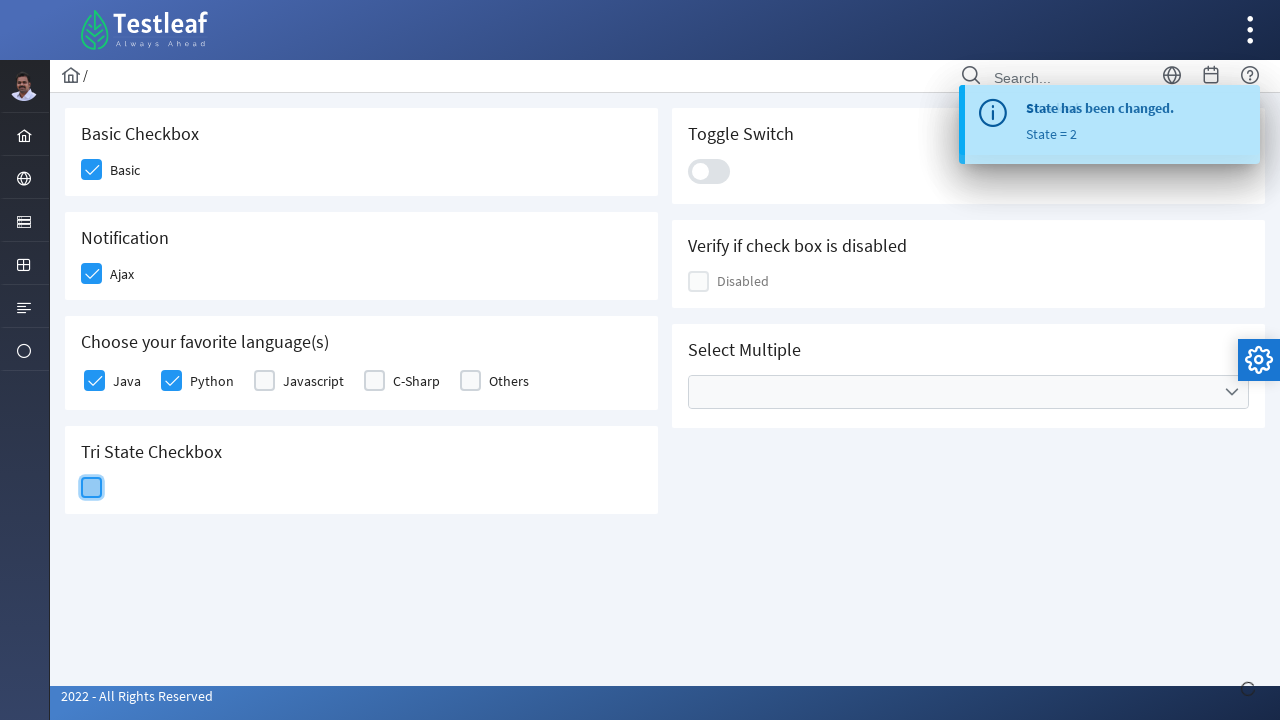

Waited 500ms for tri-state checkbox state change
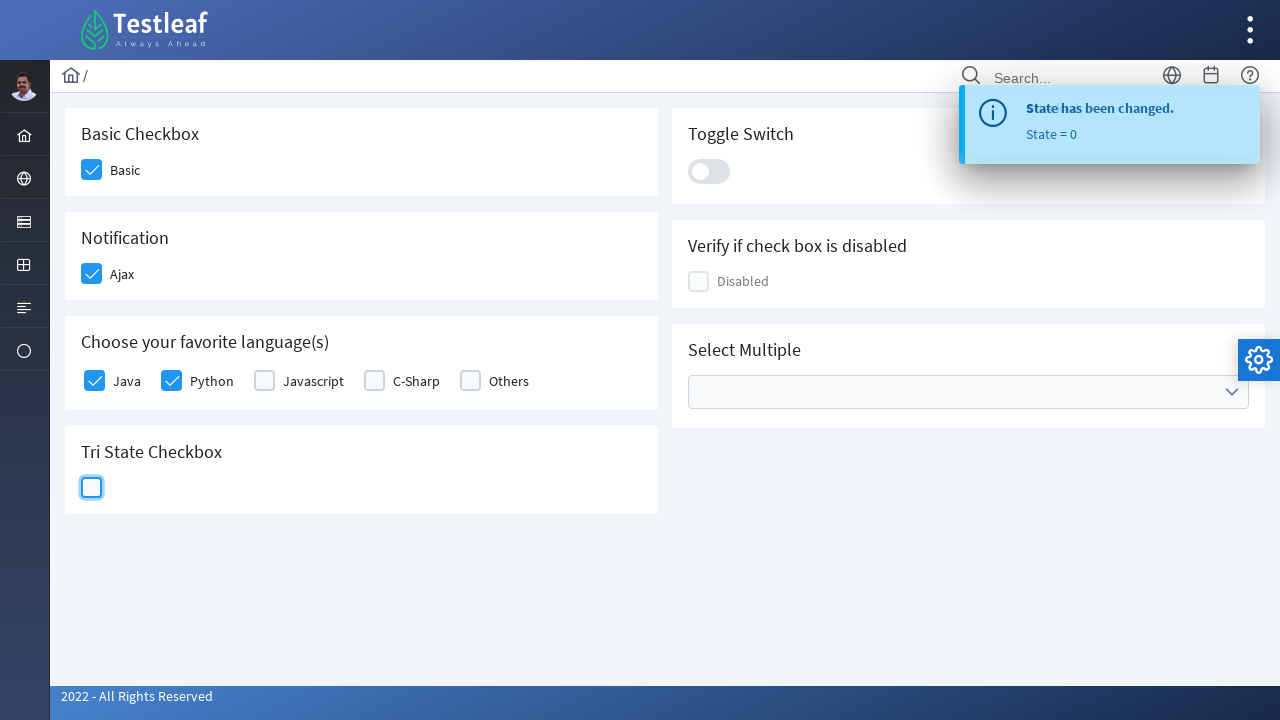

Retrieved tri-state checkbox state: State = 0
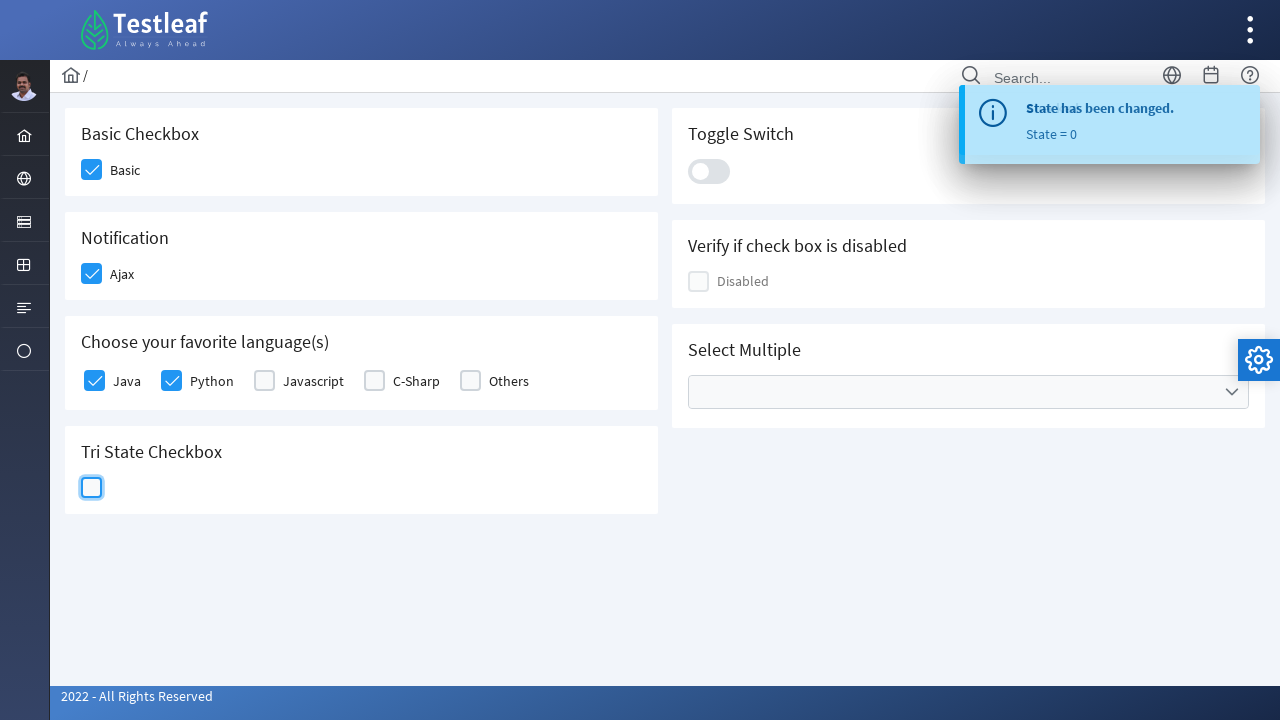

Clicked toggle switch at (709, 171) on xpath=//div[contains(@class,'toggleswitch-slider')]
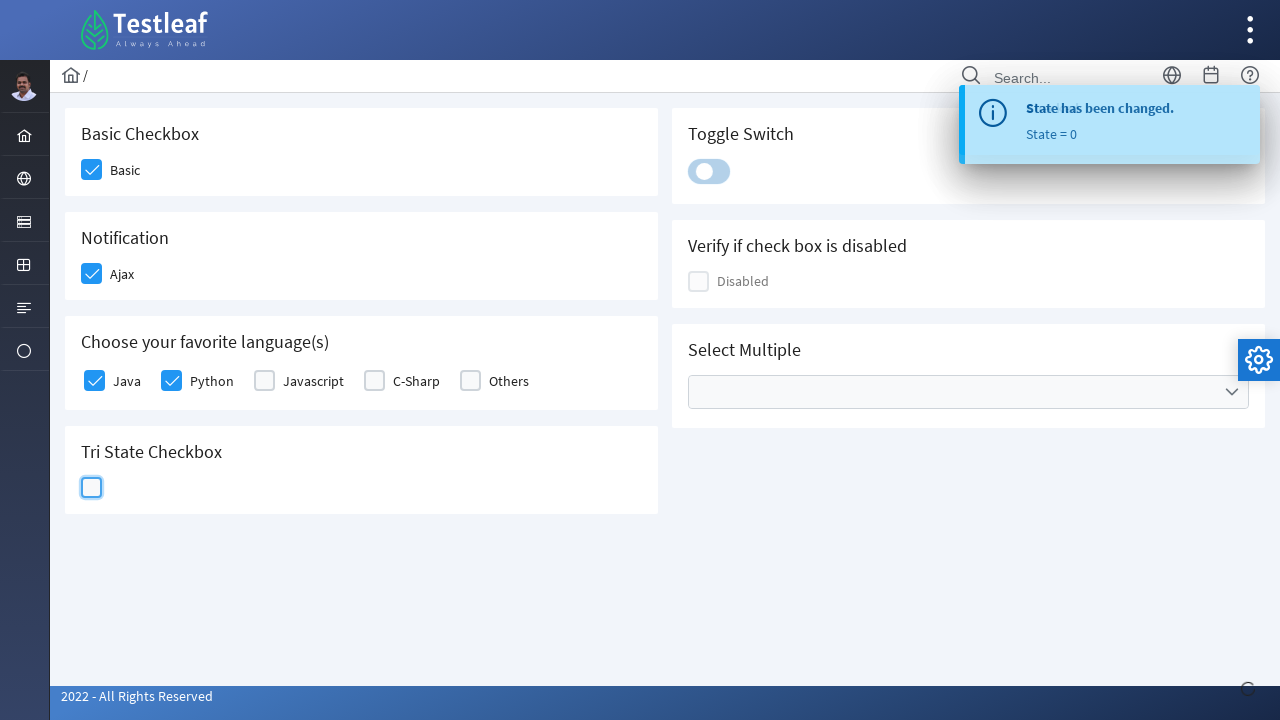

Verified checkbox disabled status: False
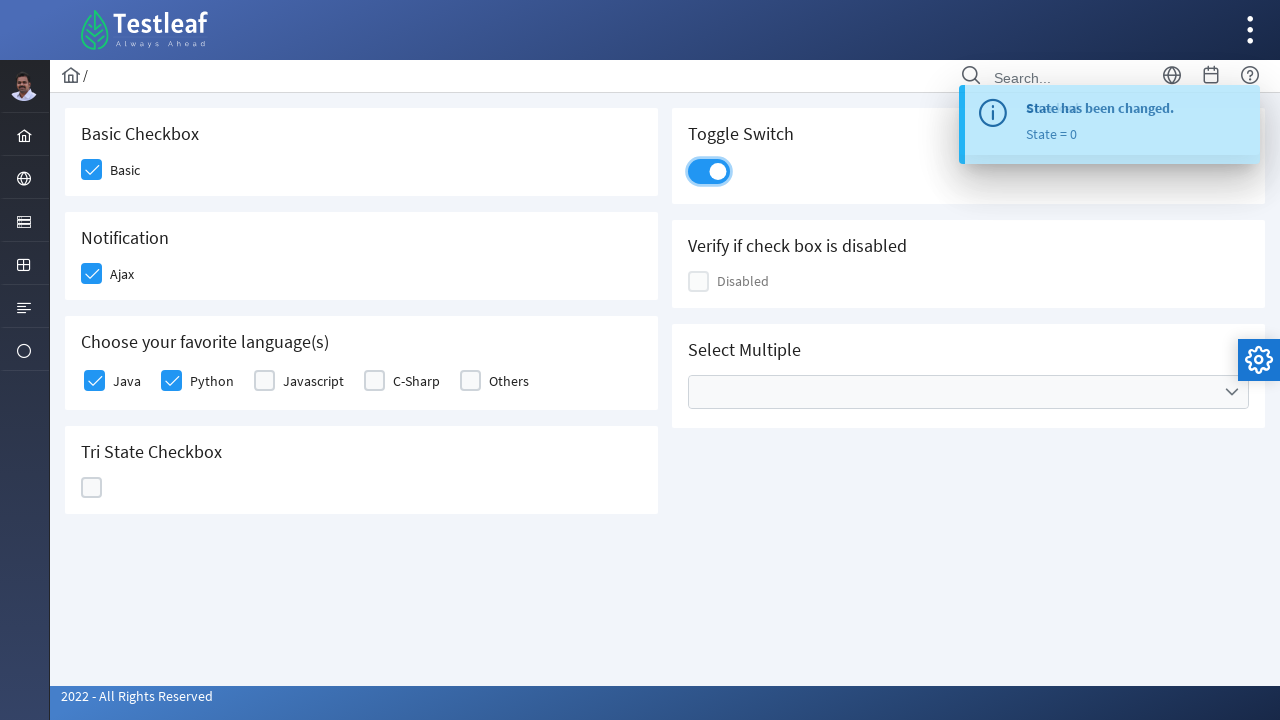

Opened multiple selection dropdown at (1232, 392) on xpath=//span[contains(@class,'ui-icon-triangle')]
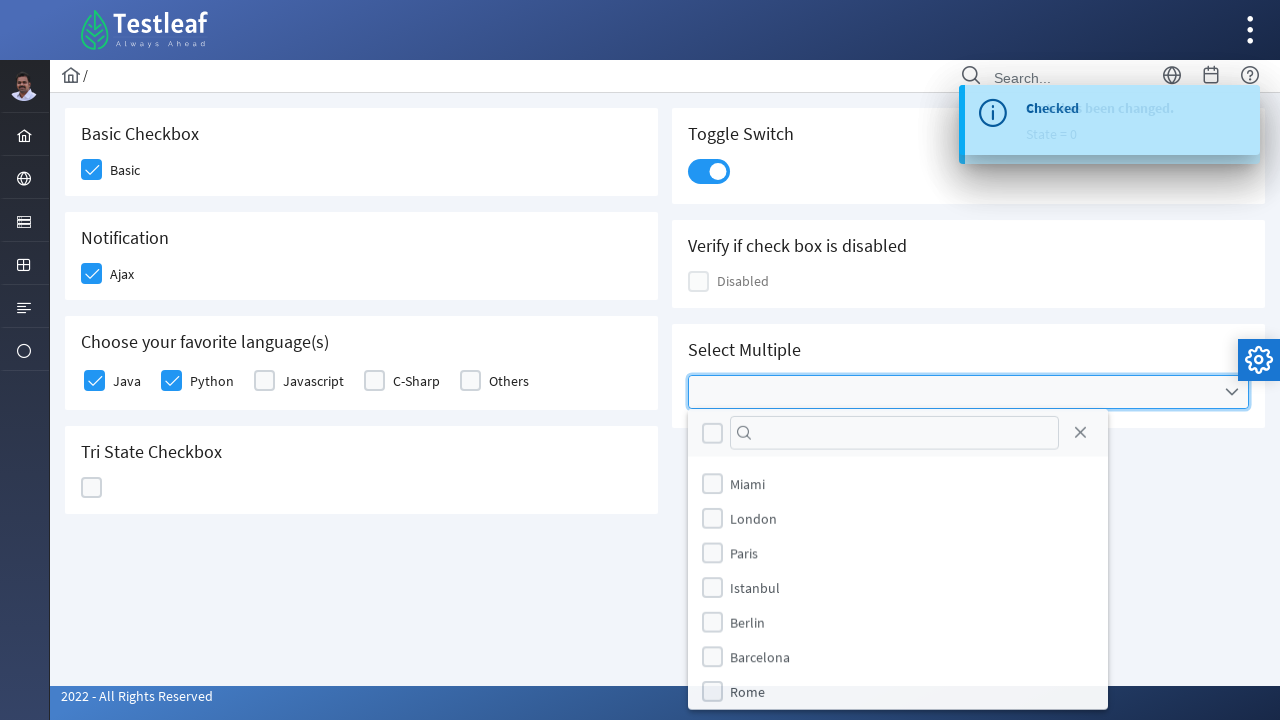

Selected London option from dropdown at (712, 519) on xpath=//li[@data-item-value='London']//div[2]
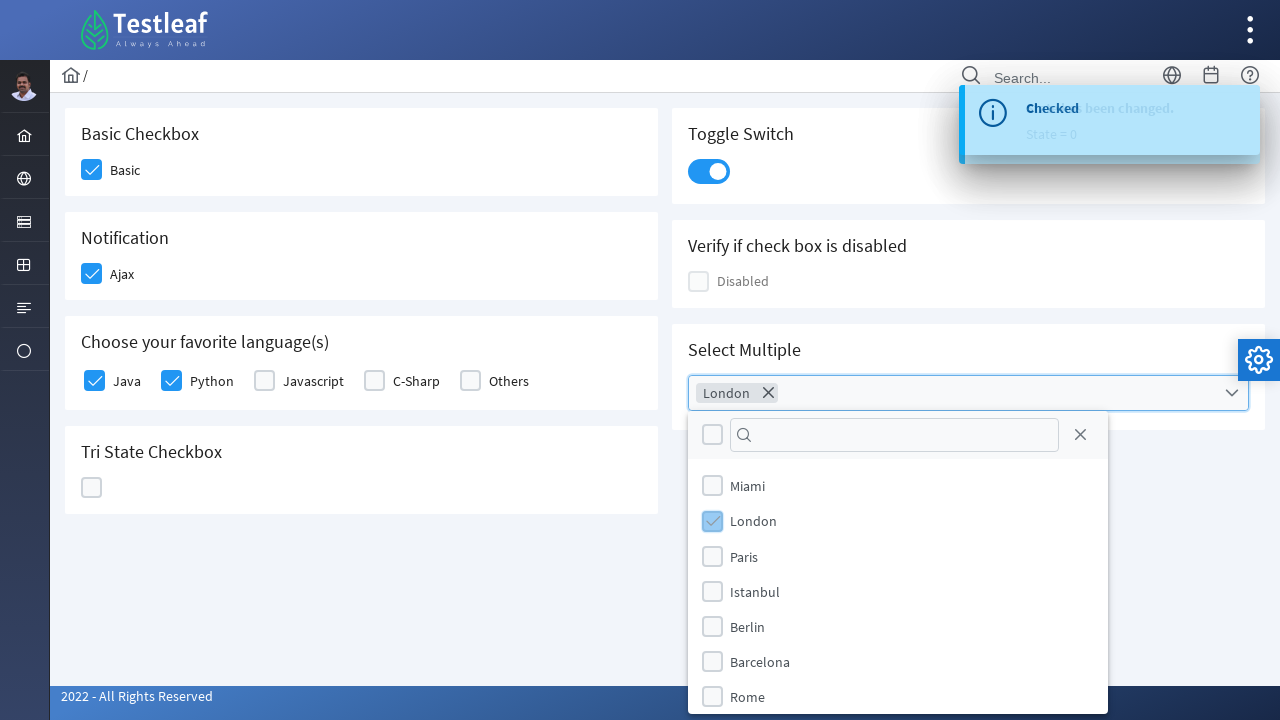

Selected Paris option from dropdown at (712, 556) on xpath=//li[@data-item-value='Paris']//div[2]
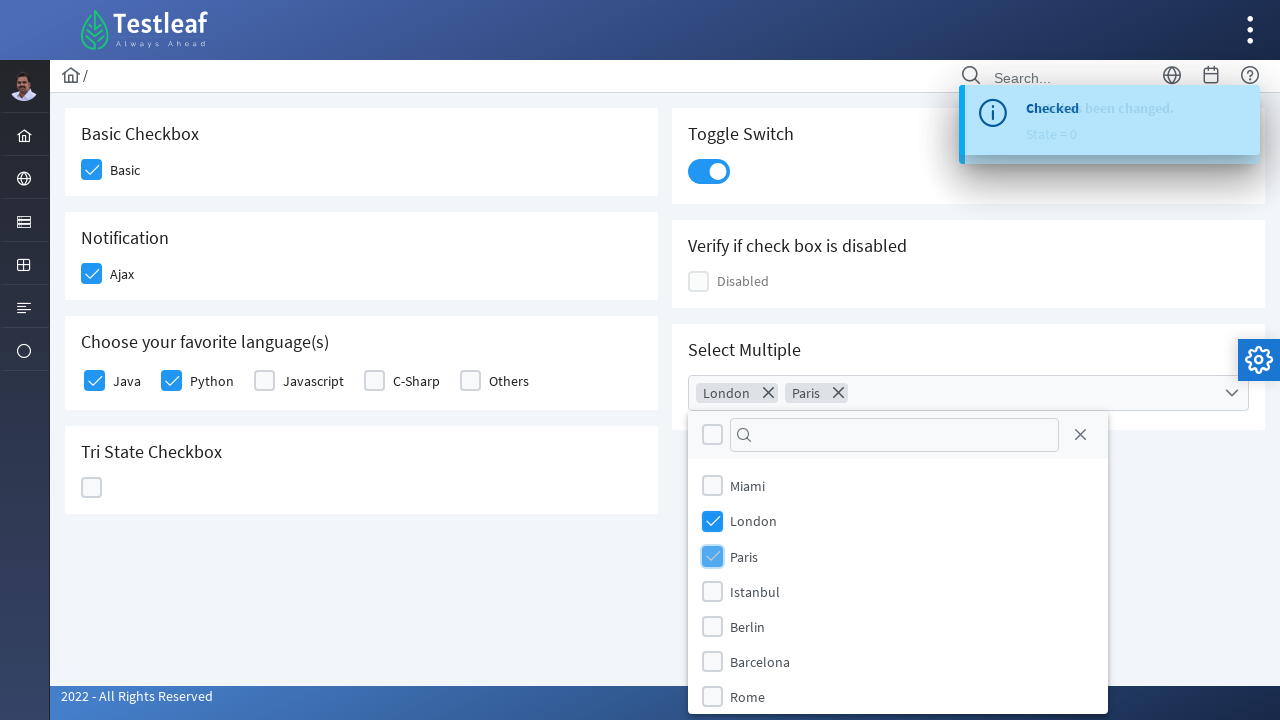

Closed multiple selection dropdown at (1080, 435) on xpath=//span[@class='ui-icon ui-icon-circle-close']
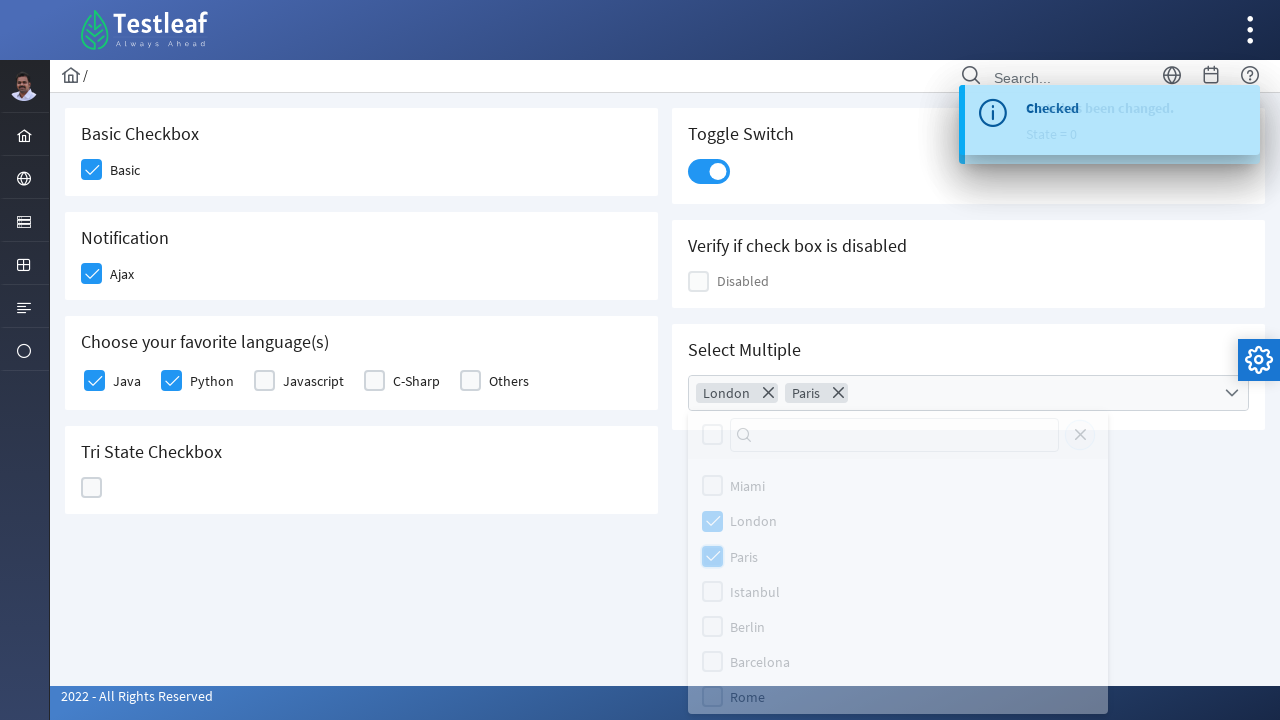

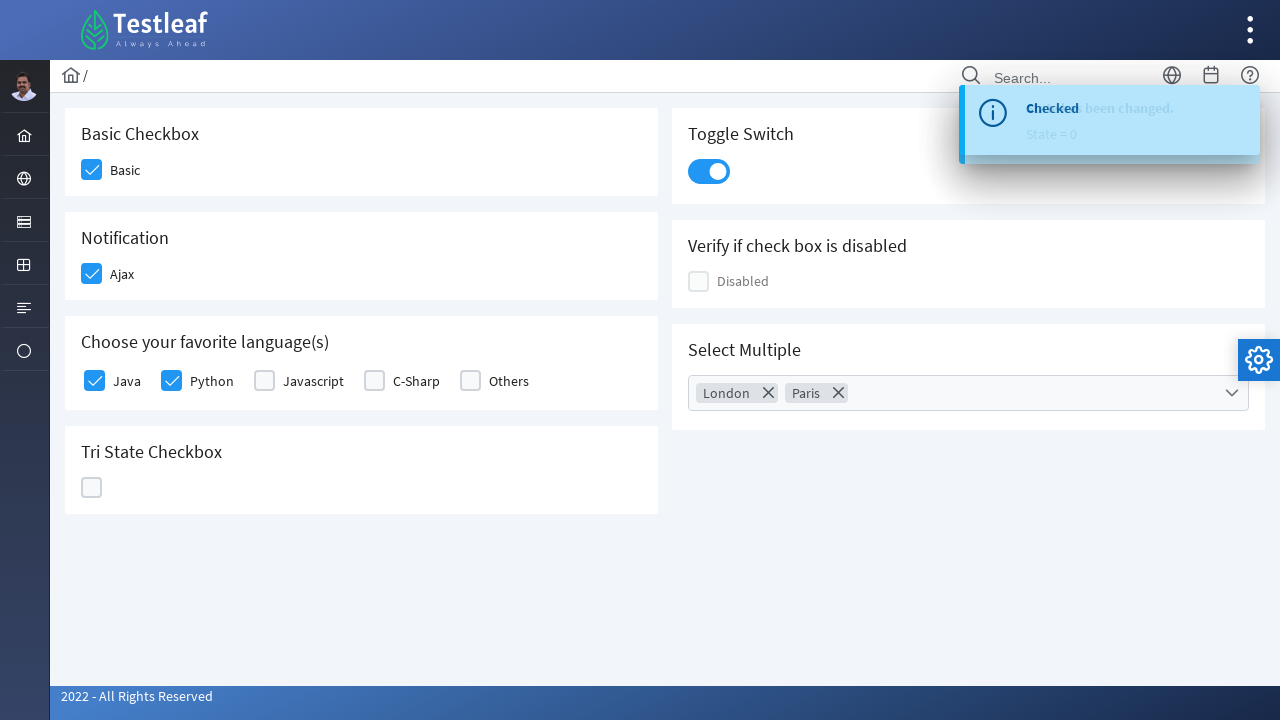